Tests the search functionality on python.org by entering a search query "pycon" and submitting the form using the Enter key

Starting URL: http://www.python.org

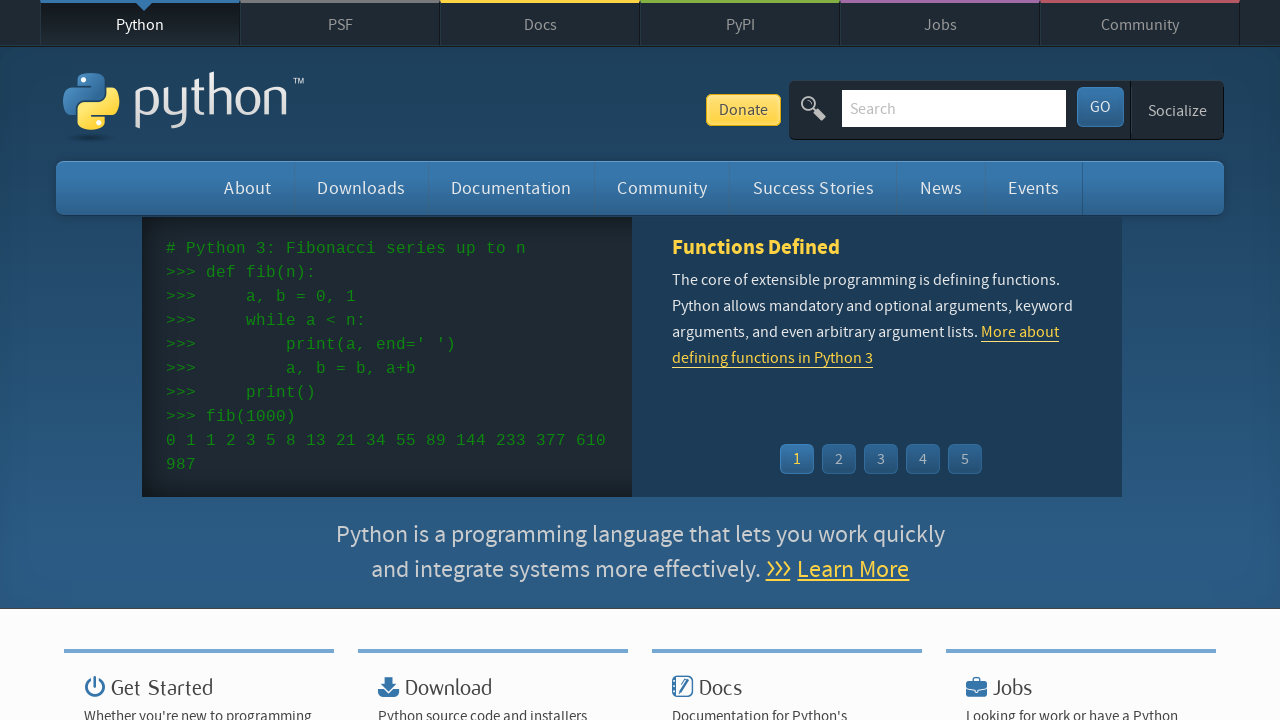

Filled search box with 'pycon' query on input[name='q']
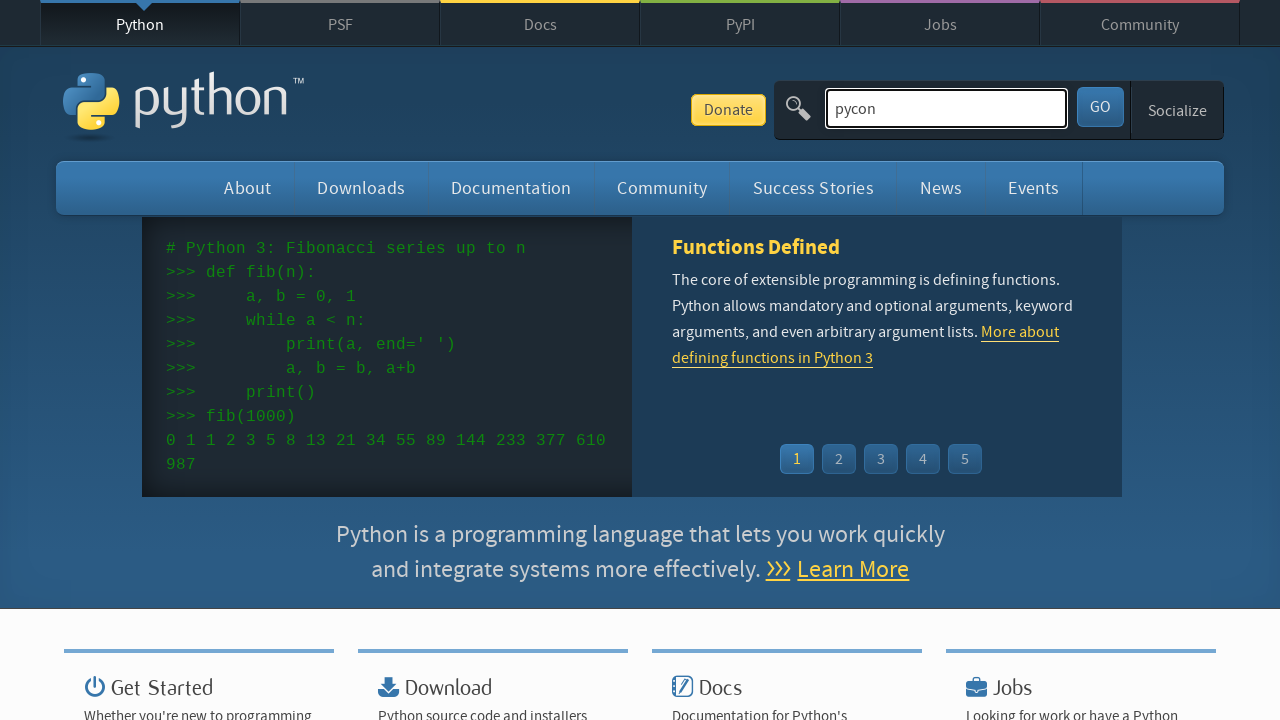

Pressed Enter to submit search form on input[name='q']
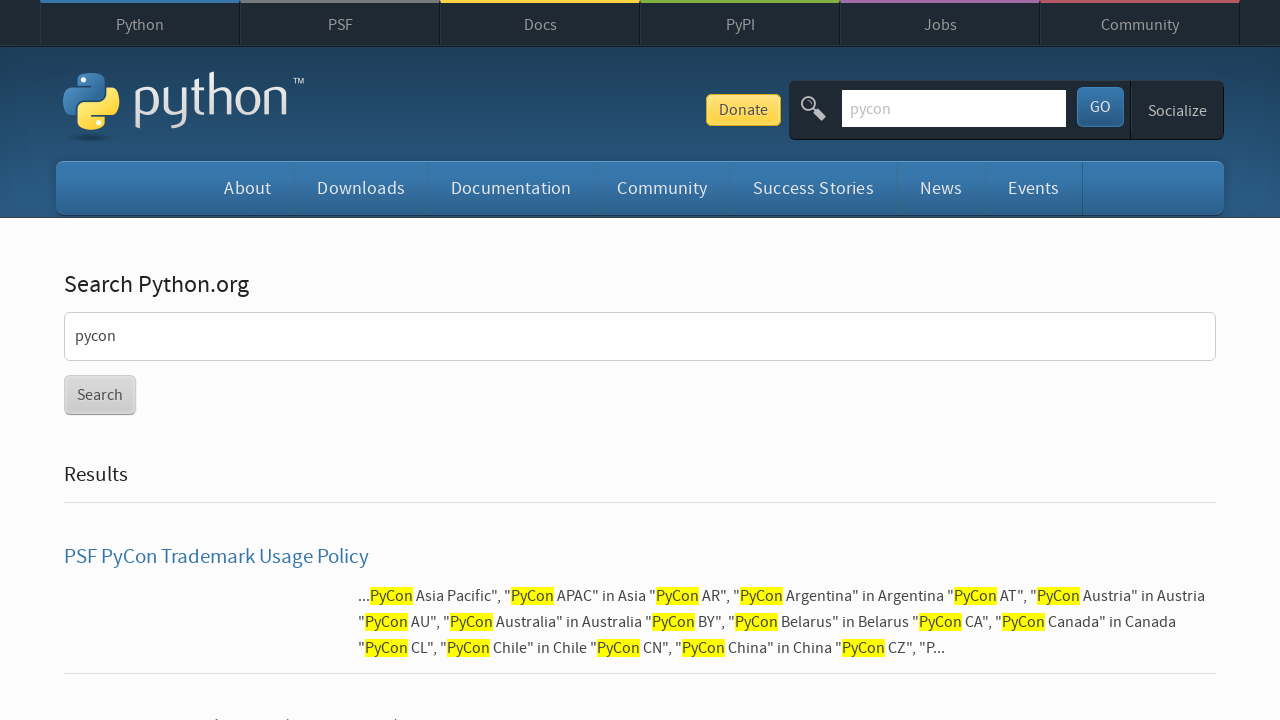

Search results loaded and network idle
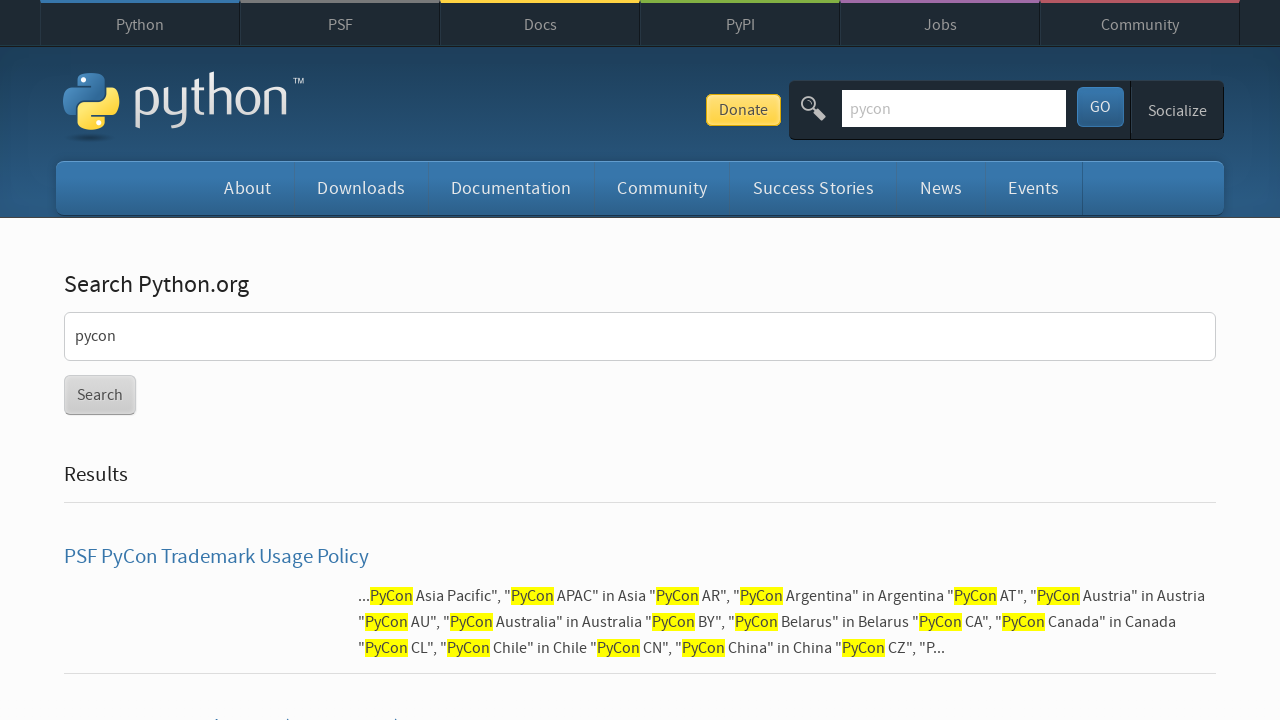

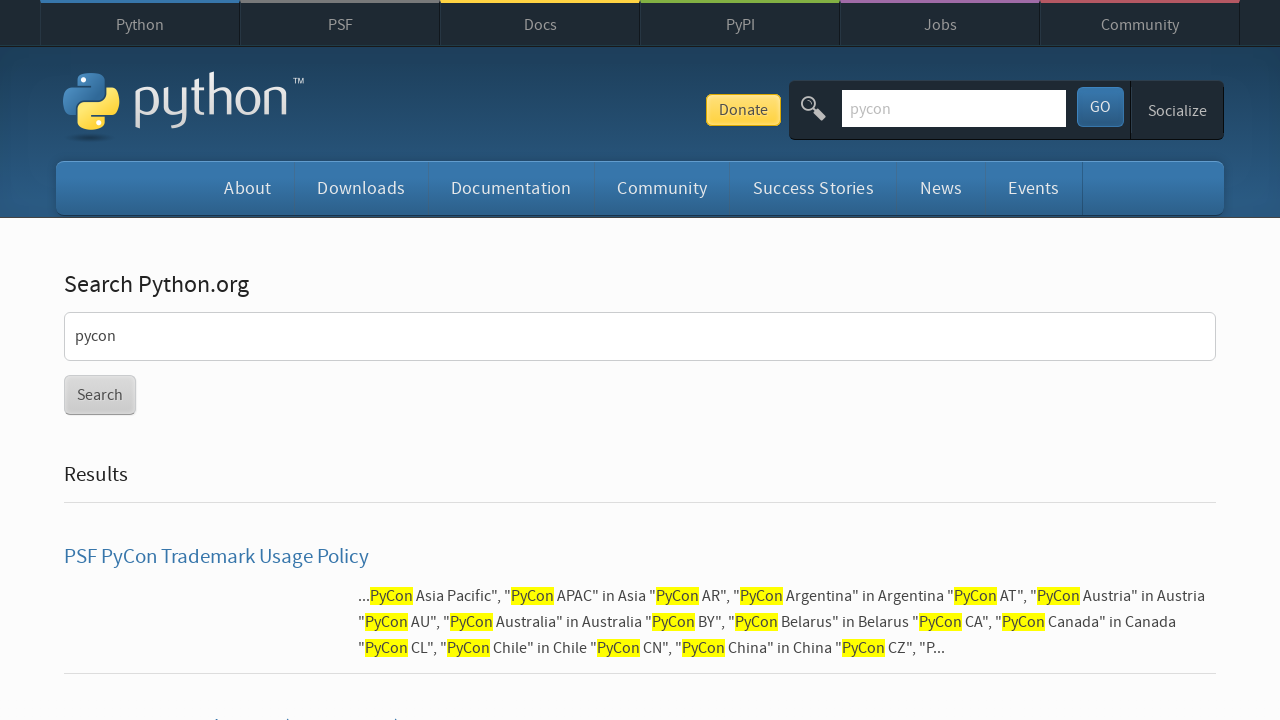